Tests page scrolling functionality by scrolling down 500 pixels and then scrolling back up 500 pixels on the Selenium website

Starting URL: https://www.selenium.dev

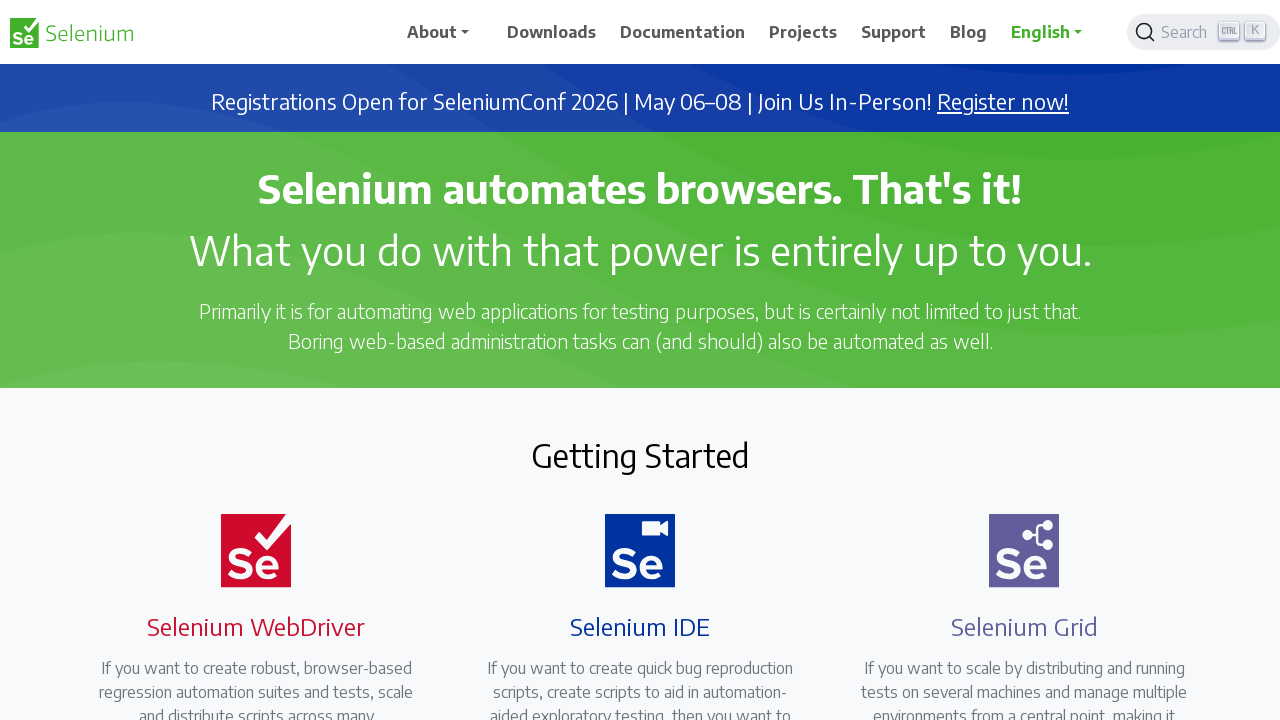

Navigated to Selenium website
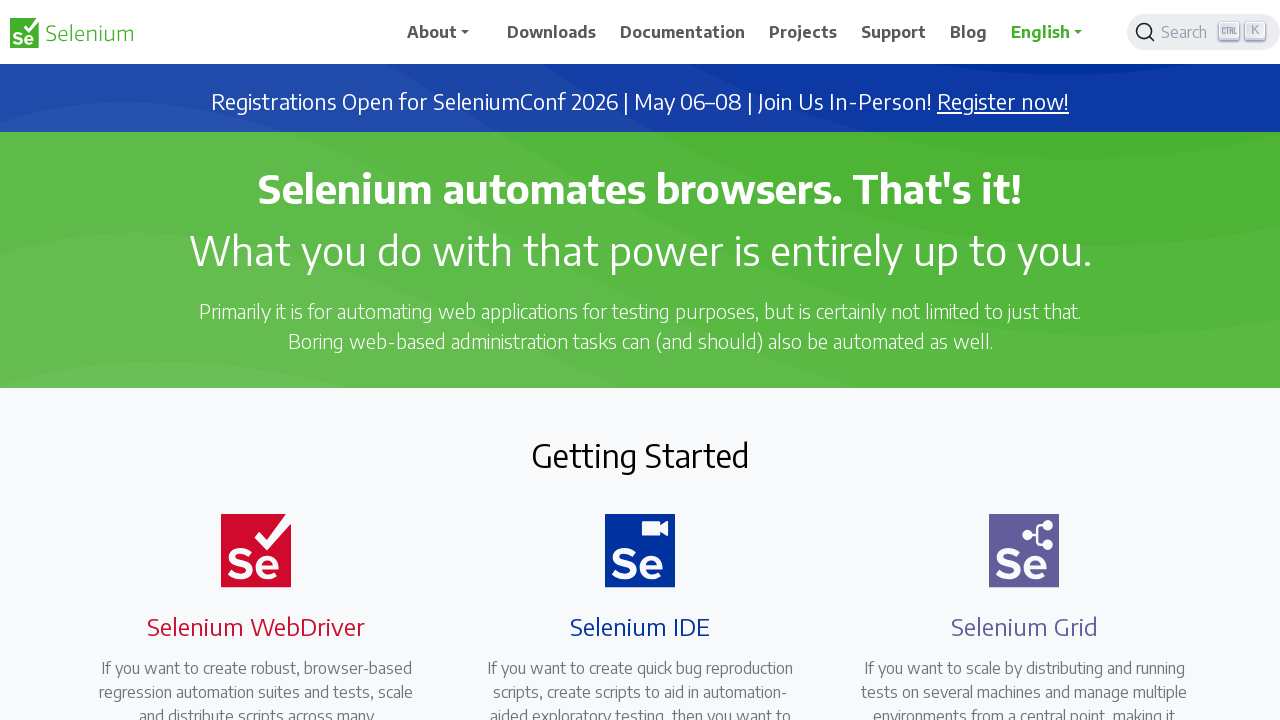

Scrolled down 500 pixels
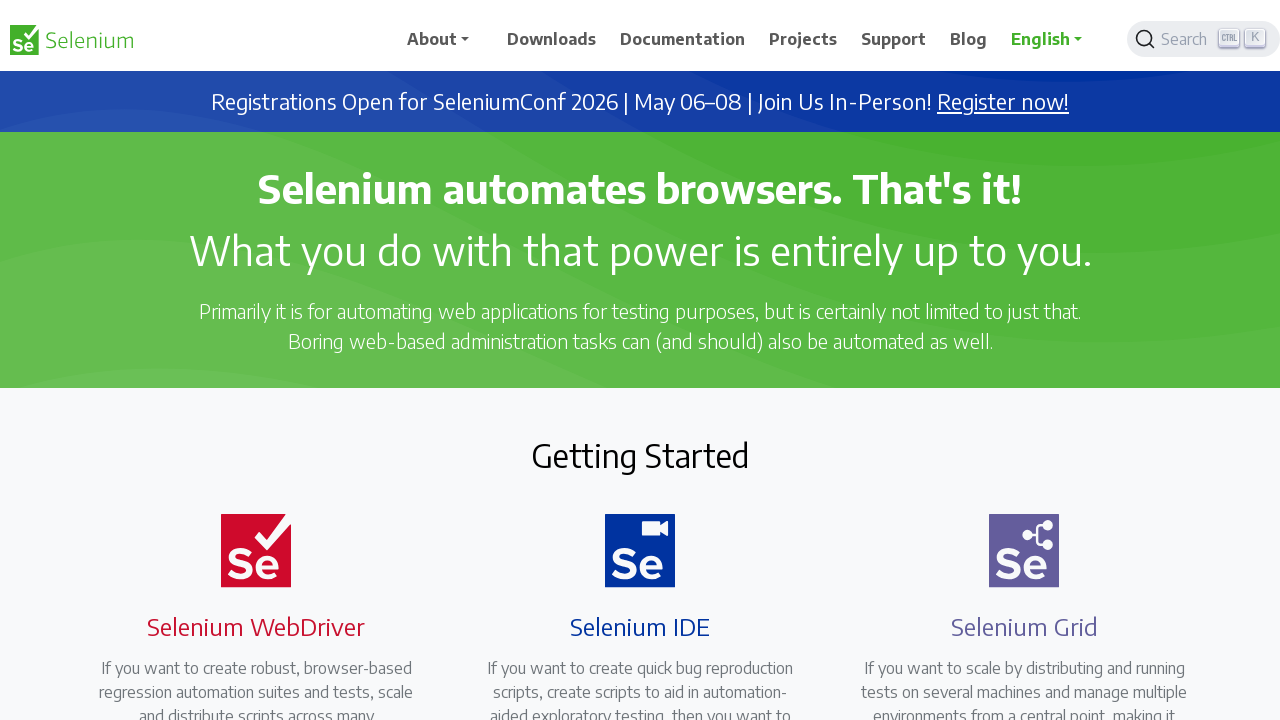

Waited 2 seconds to observe scroll
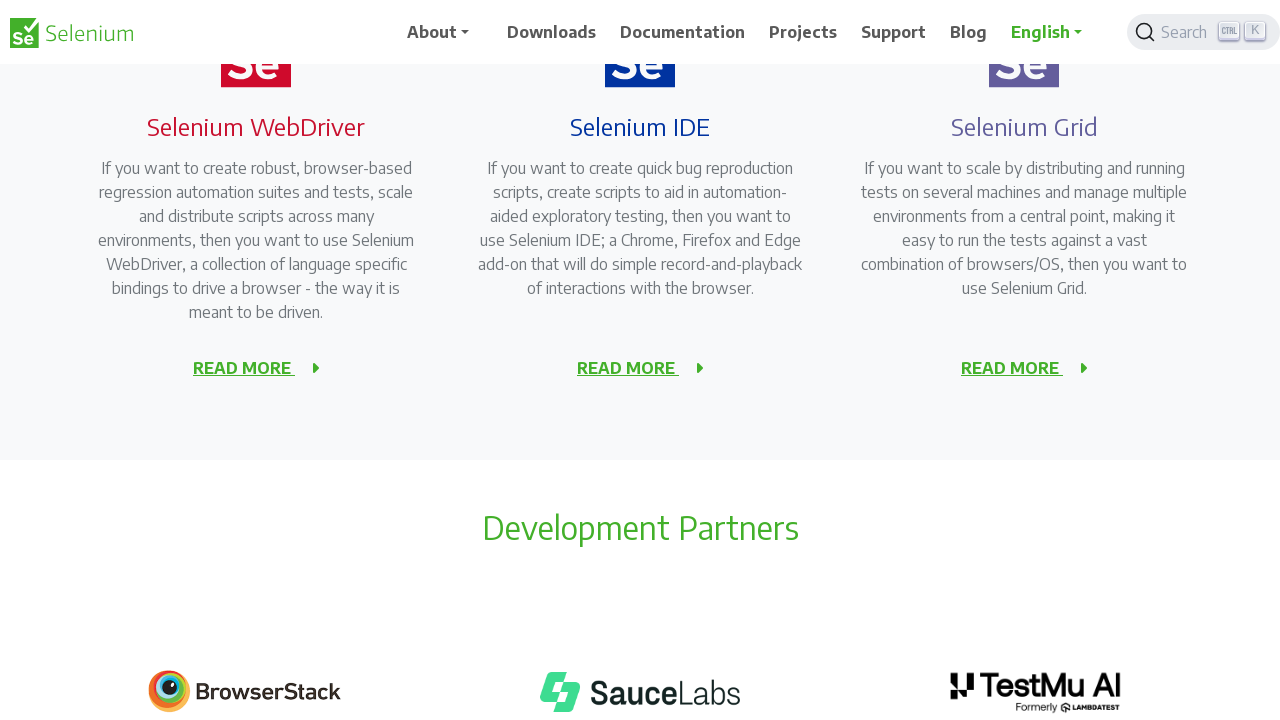

Scrolled up 500 pixels back to original position
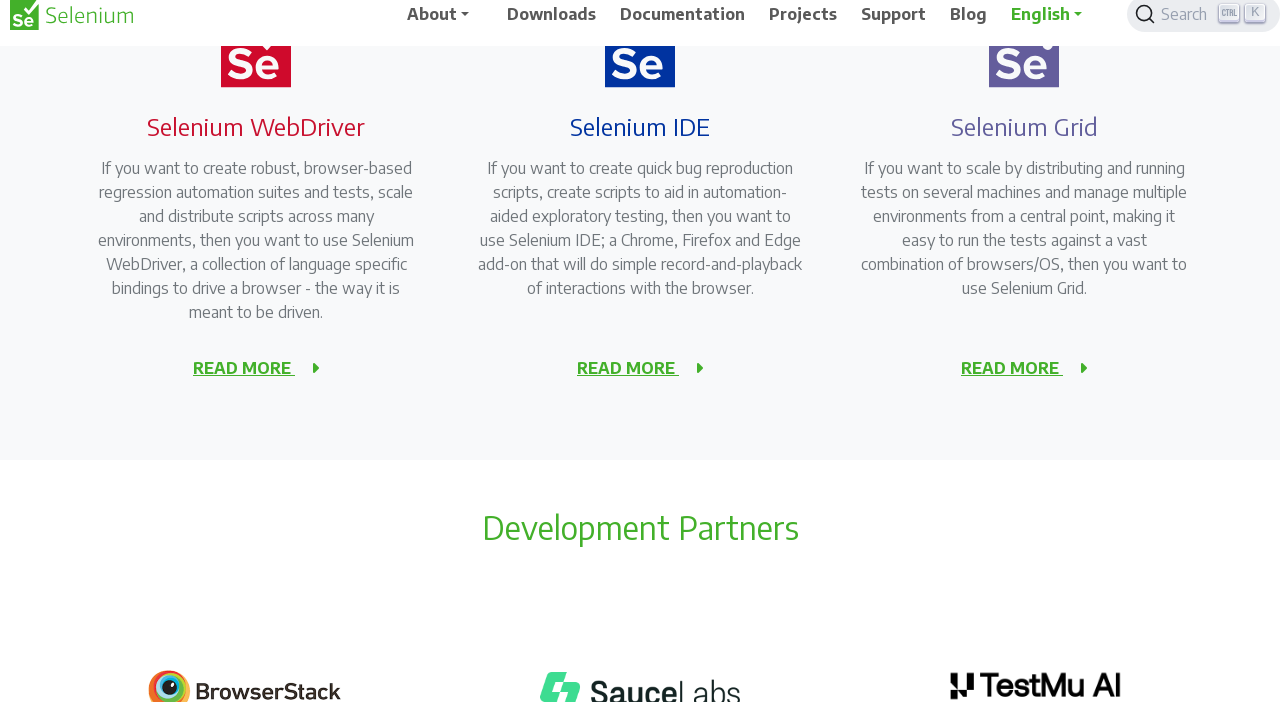

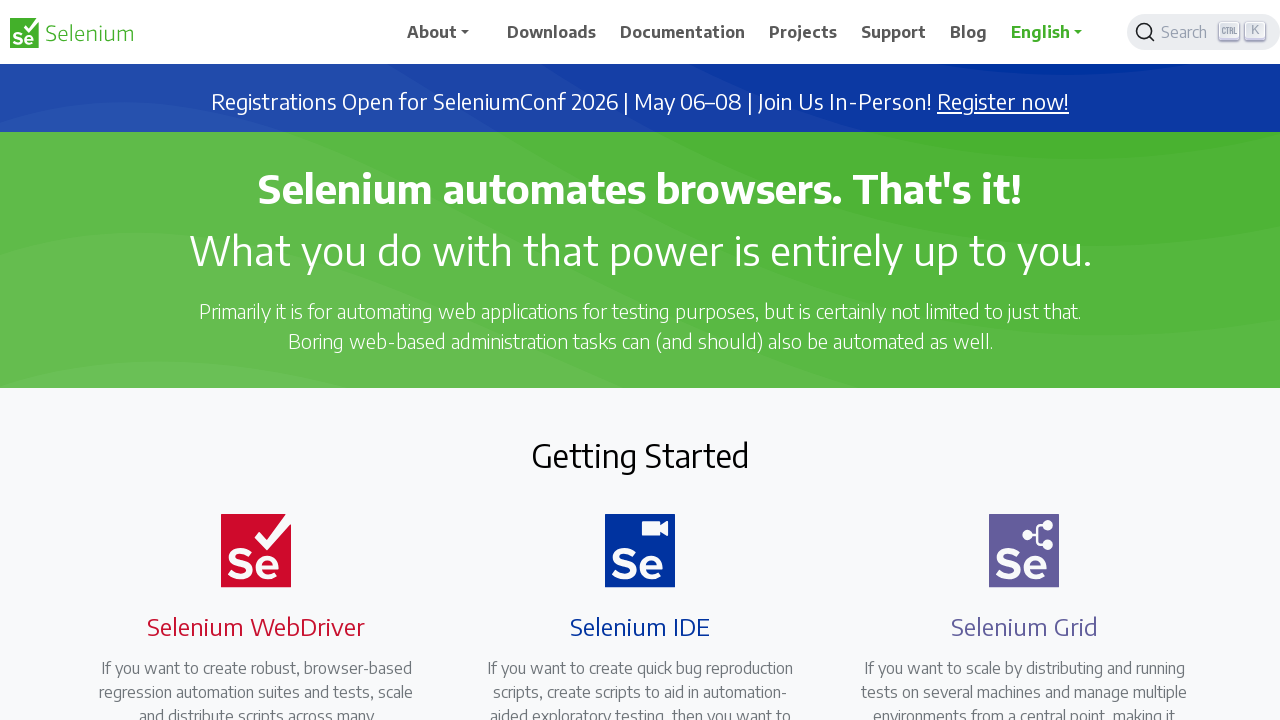